Tests drag and drop functionality by dragging an element from one location to another on the Selenium test page

Starting URL: https://www.selenium.dev/selenium/web/mouse_interaction.html

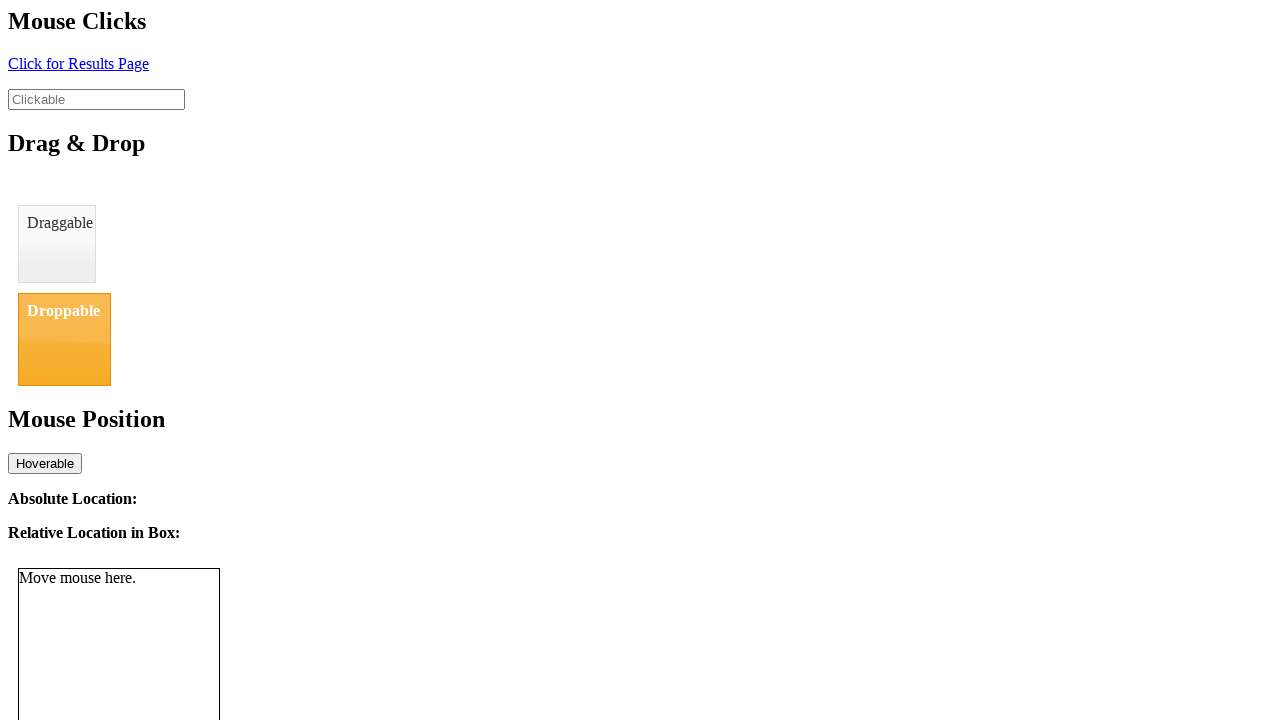

Located the draggable element with id 'draggable'
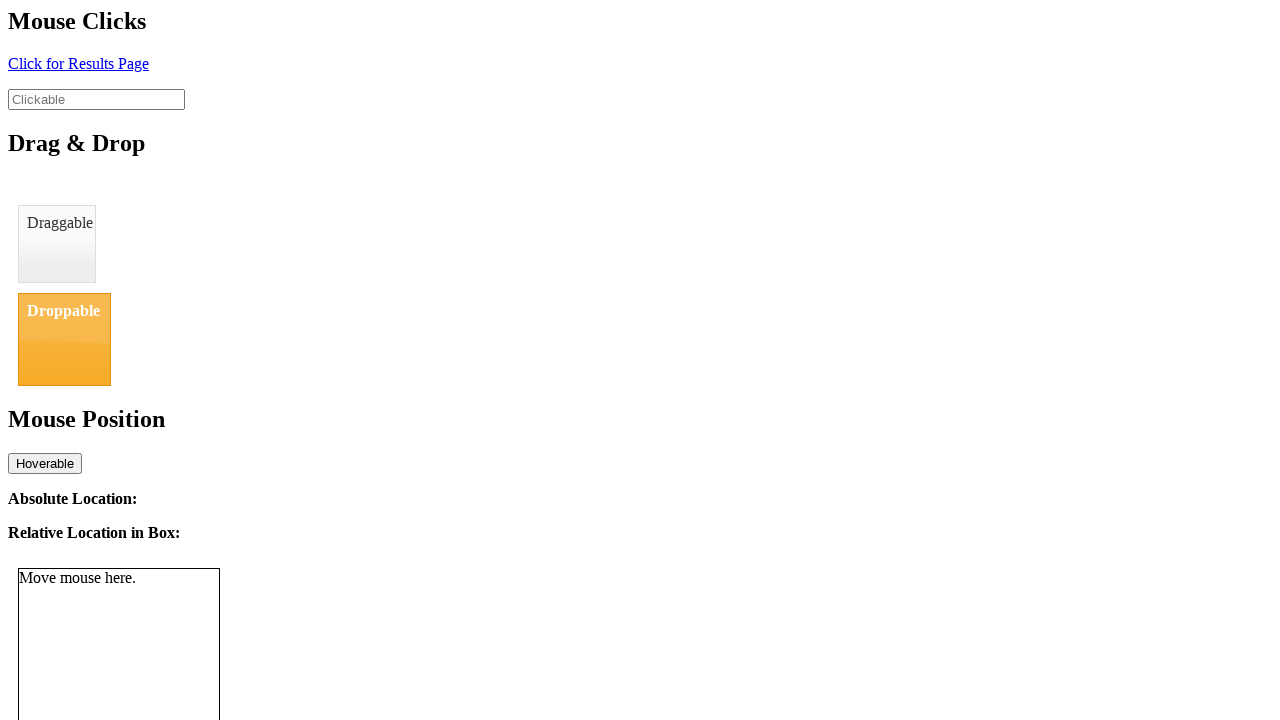

Located the droppable target element with id 'droppable'
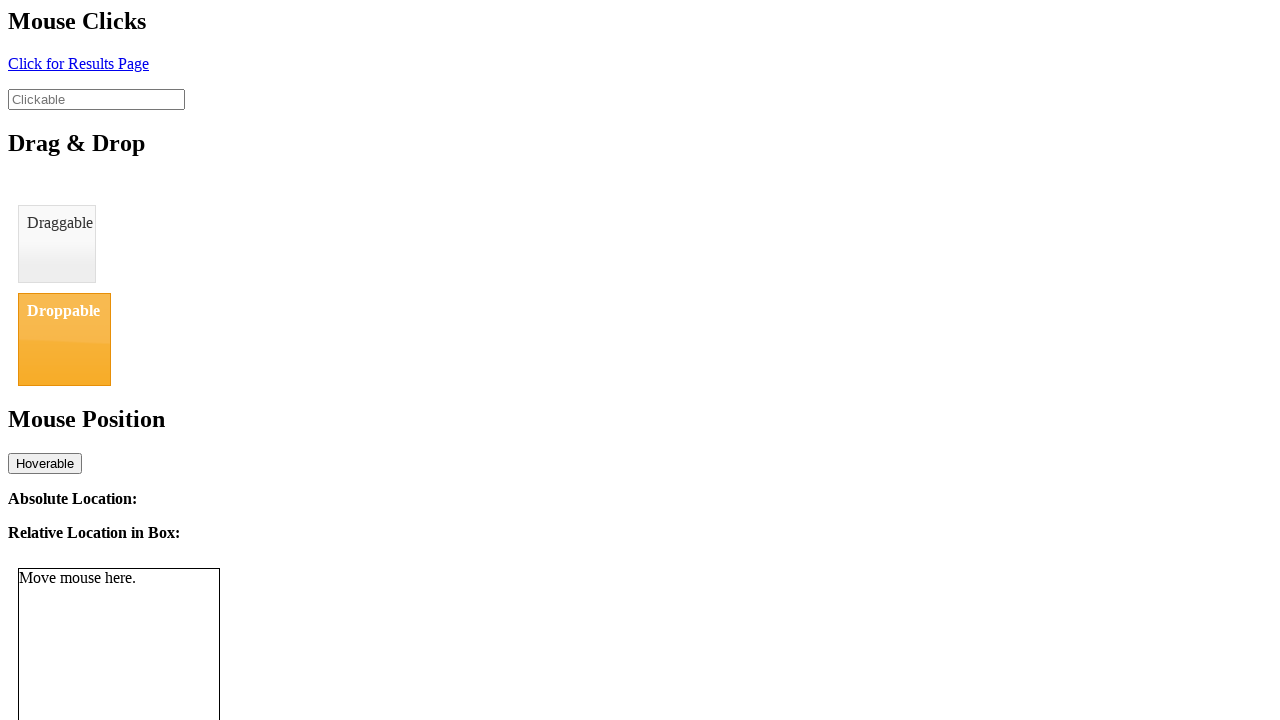

Dragged element from draggable location to droppable target at (64, 339)
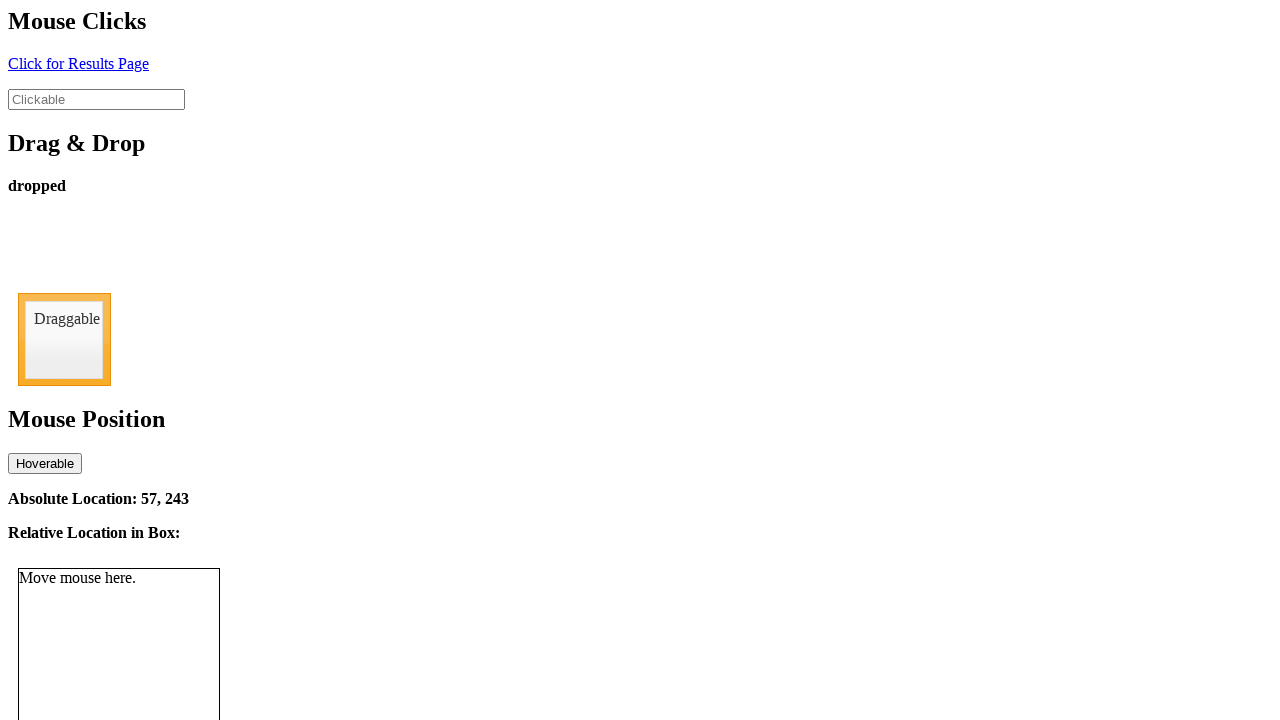

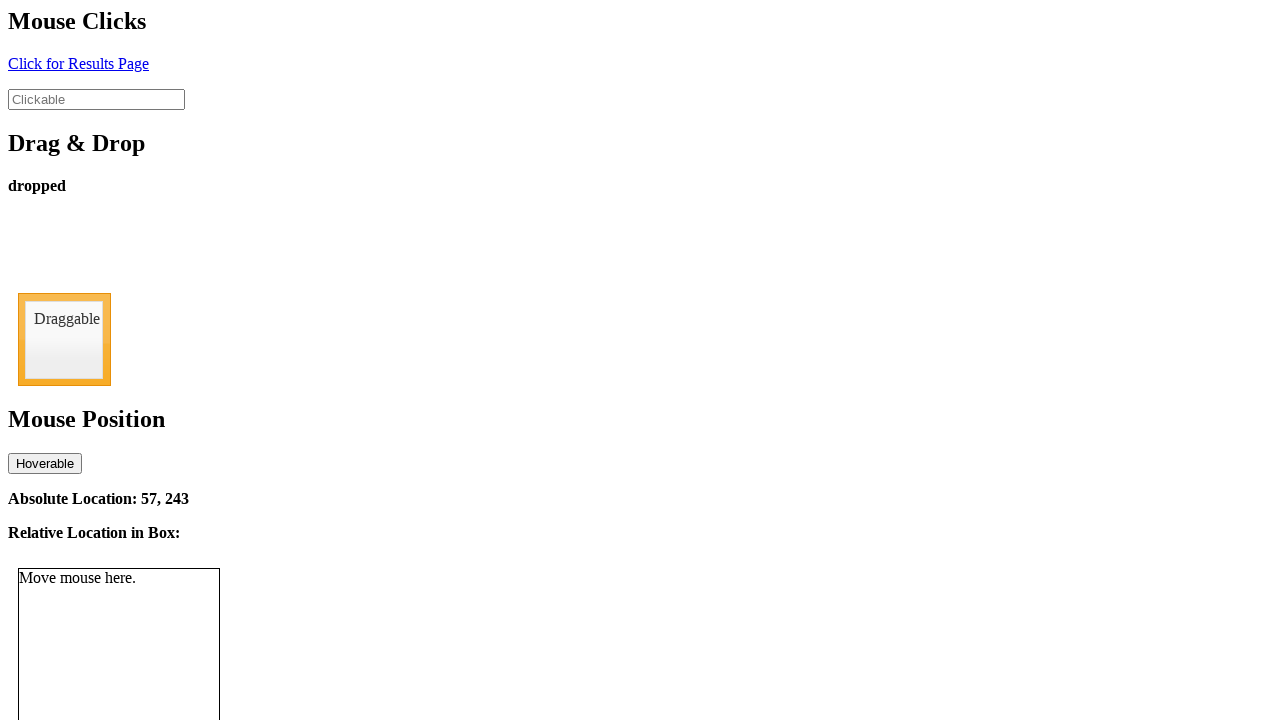